Tests autocomplete dropdown functionality by typing partial text and selecting a matching option from the suggestions

Starting URL: https://rahulshettyacademy.com/dropdownsPractise/

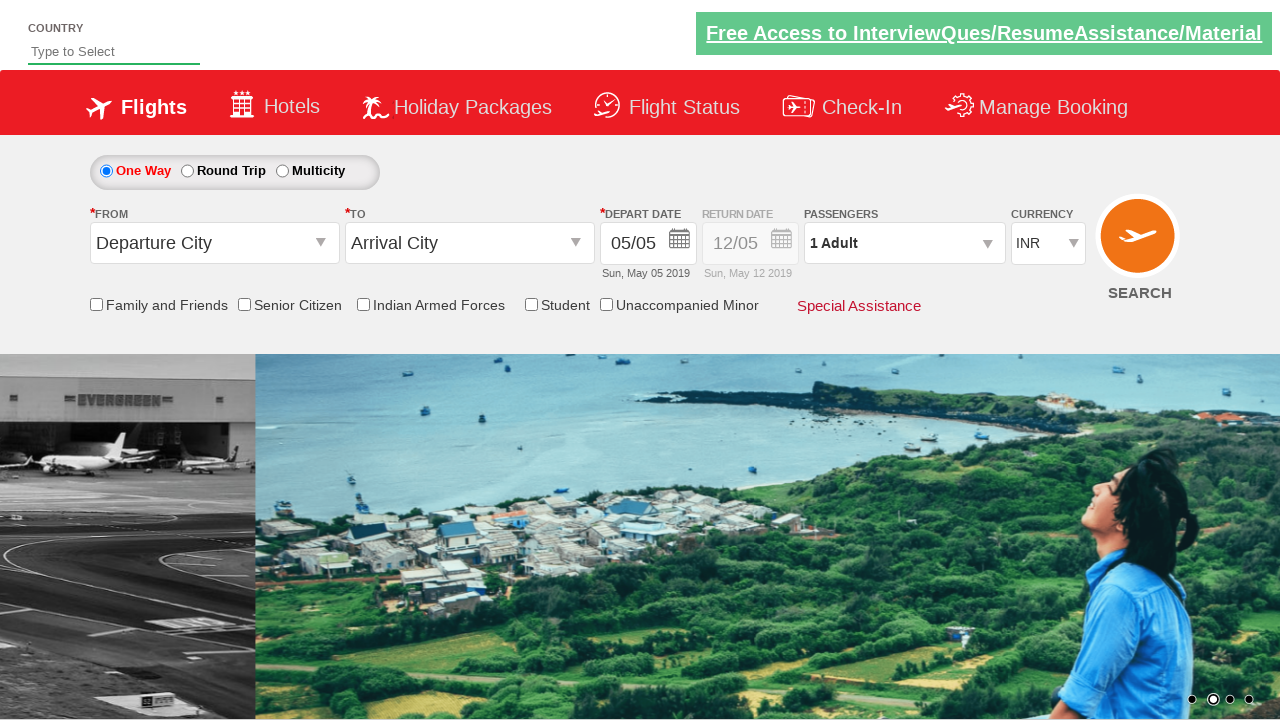

Typed 'in' in the autocomplete field on #autosuggest
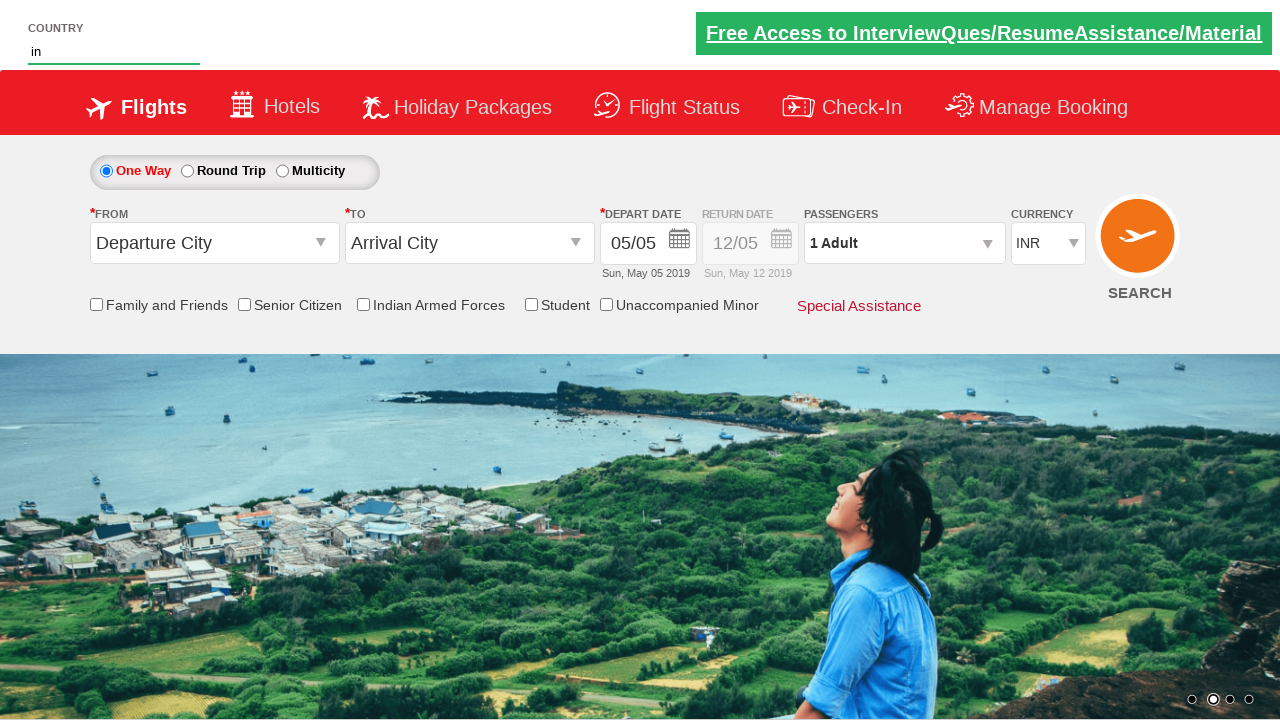

Autocomplete suggestions appeared
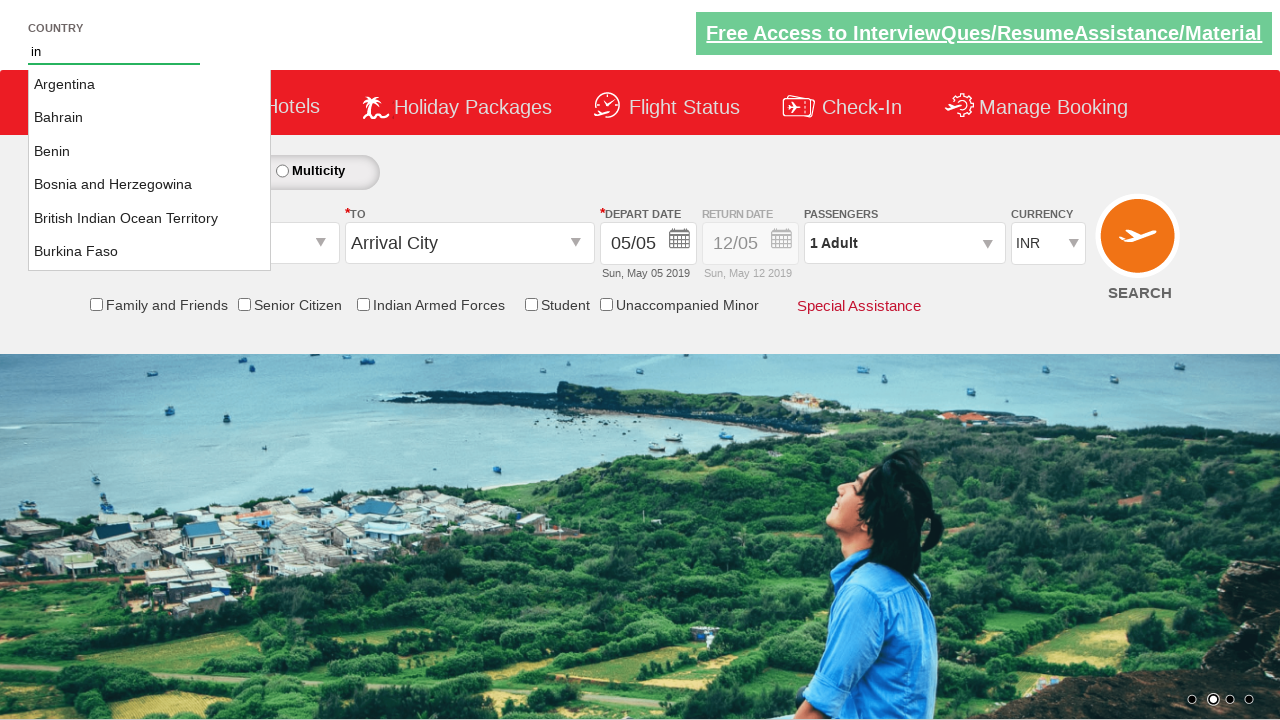

Retrieved all suggestion items from dropdown
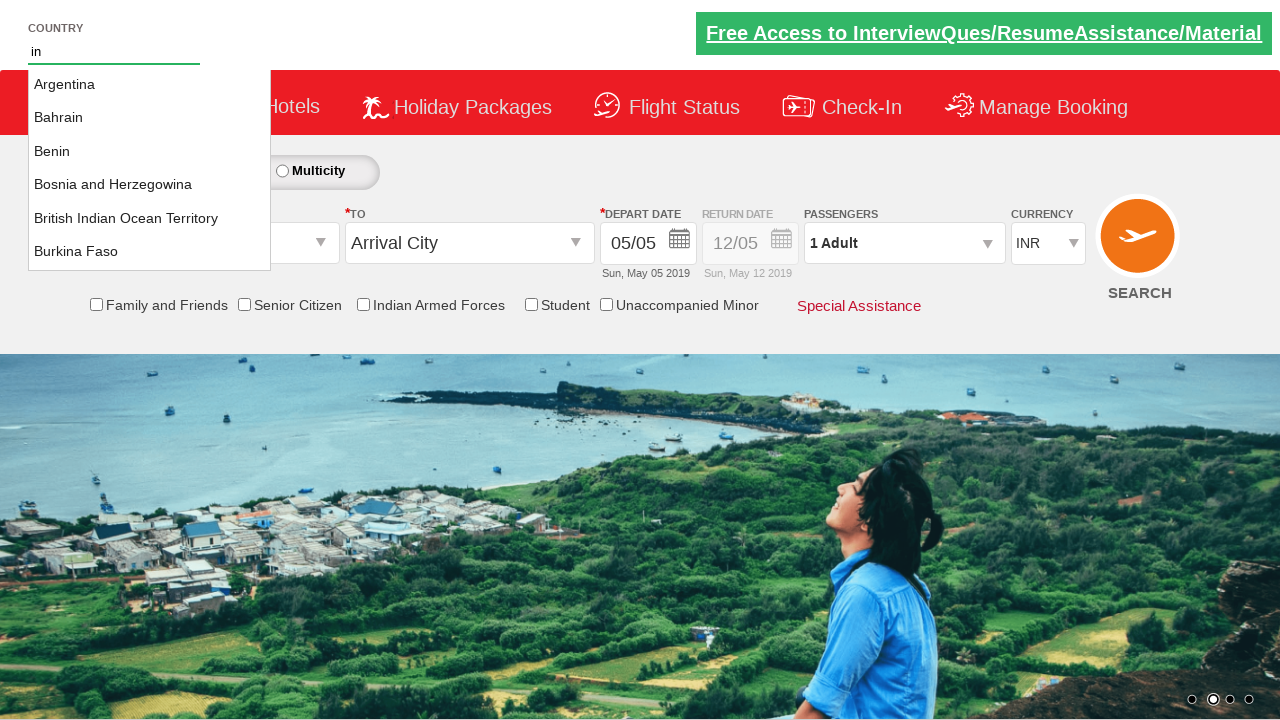

Selected 'India' from the autocomplete suggestions
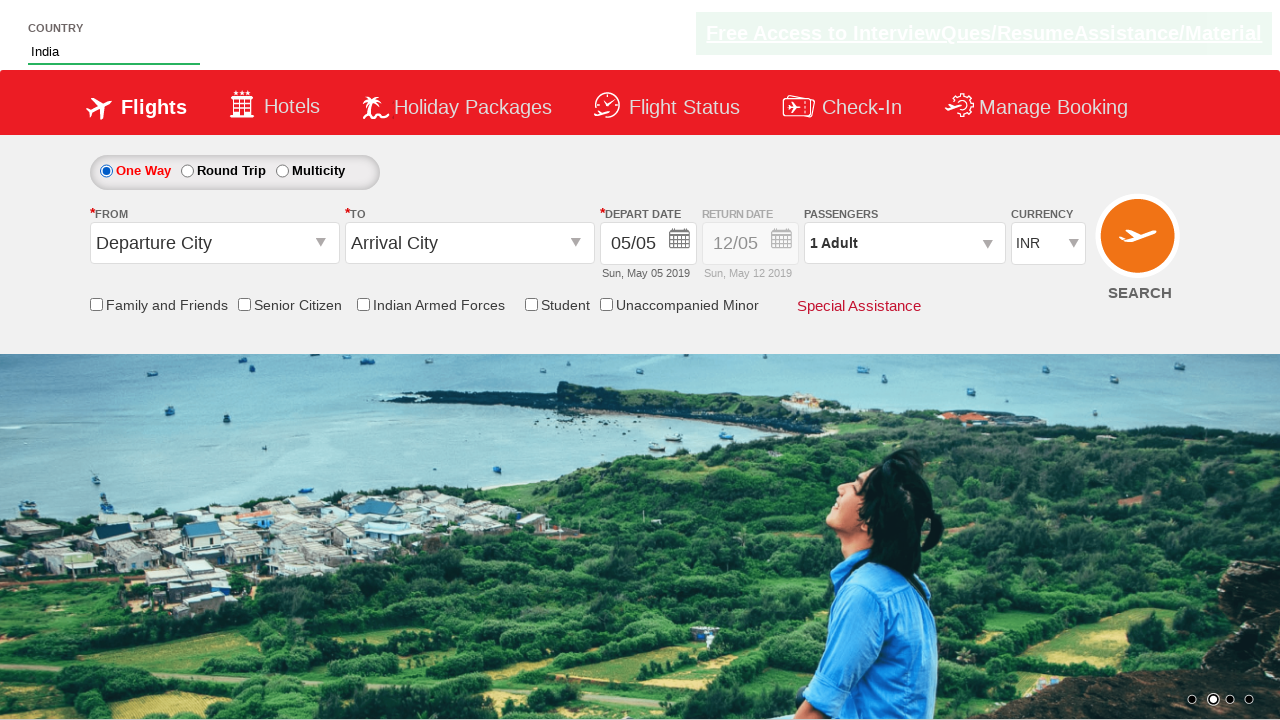

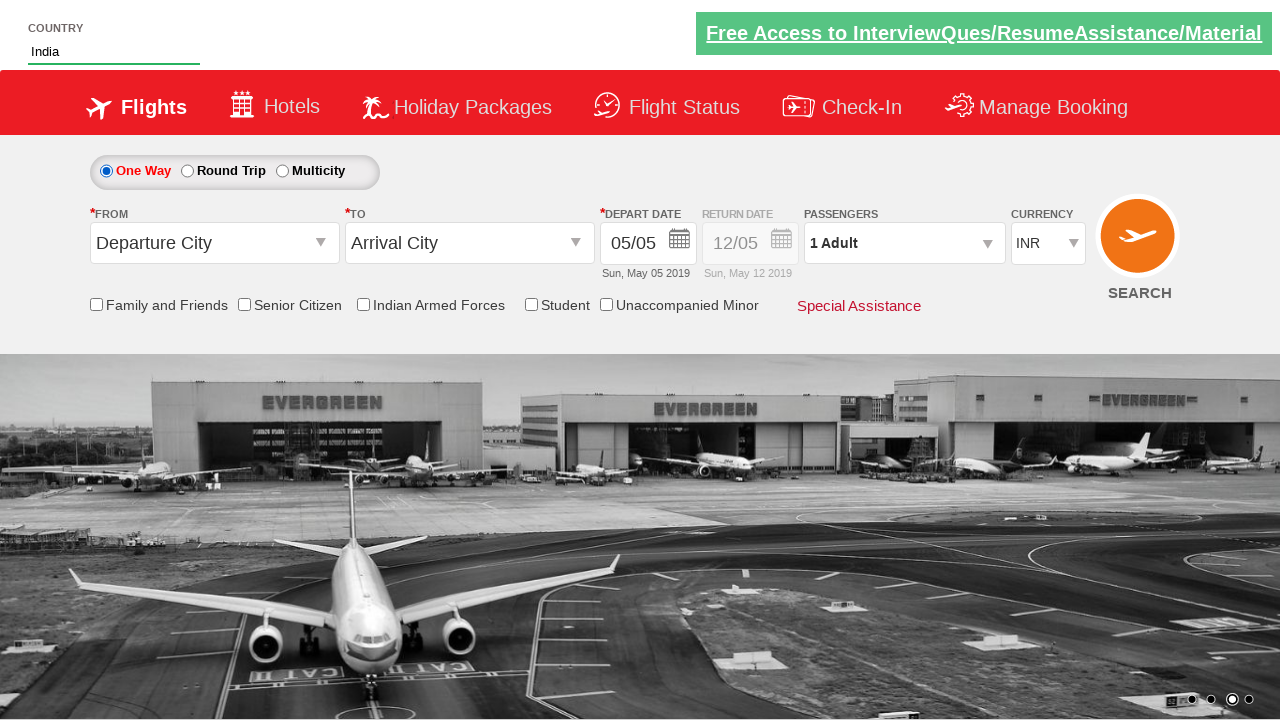